Tests checkbox state verification by navigating to a checkboxes page, finding all checkbox elements, and verifying their checked/selected states using both attribute lookup and isSelected methods.

Starting URL: http://the-internet.herokuapp.com/checkboxes

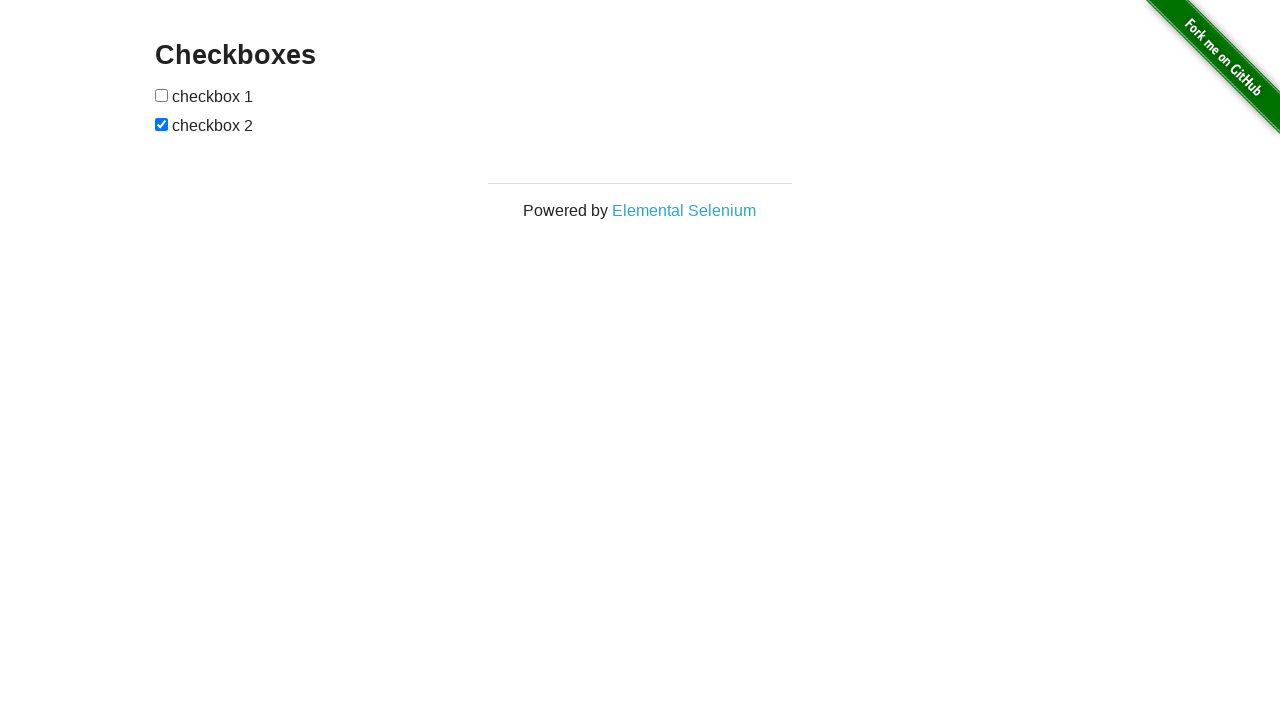

Waited for checkbox elements to load on the page
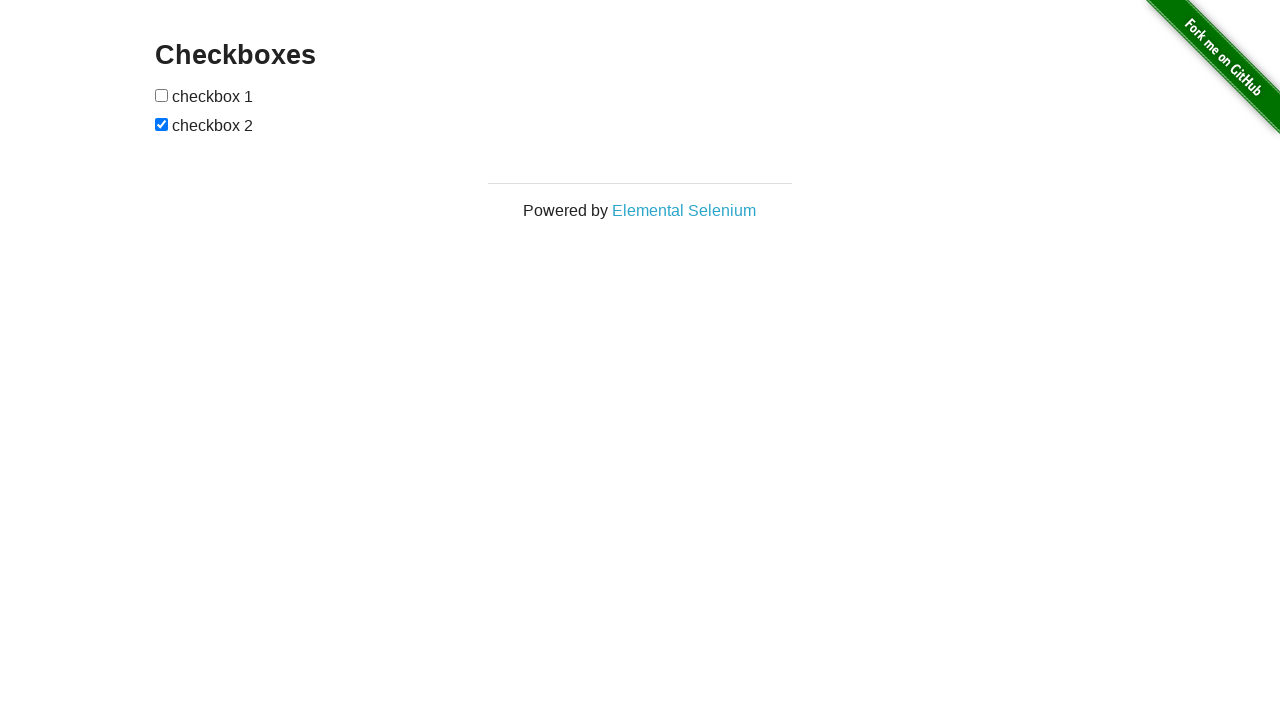

Located all checkbox elements on the page
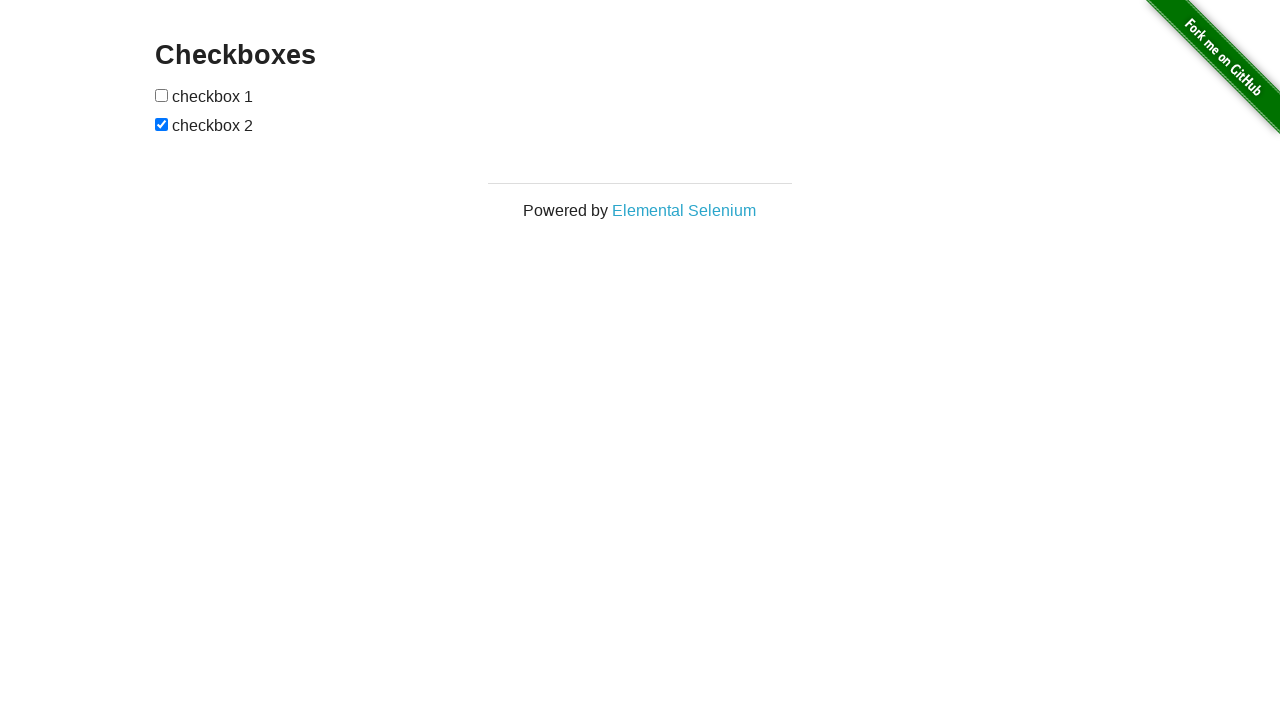

Selected the last checkbox (index 1)
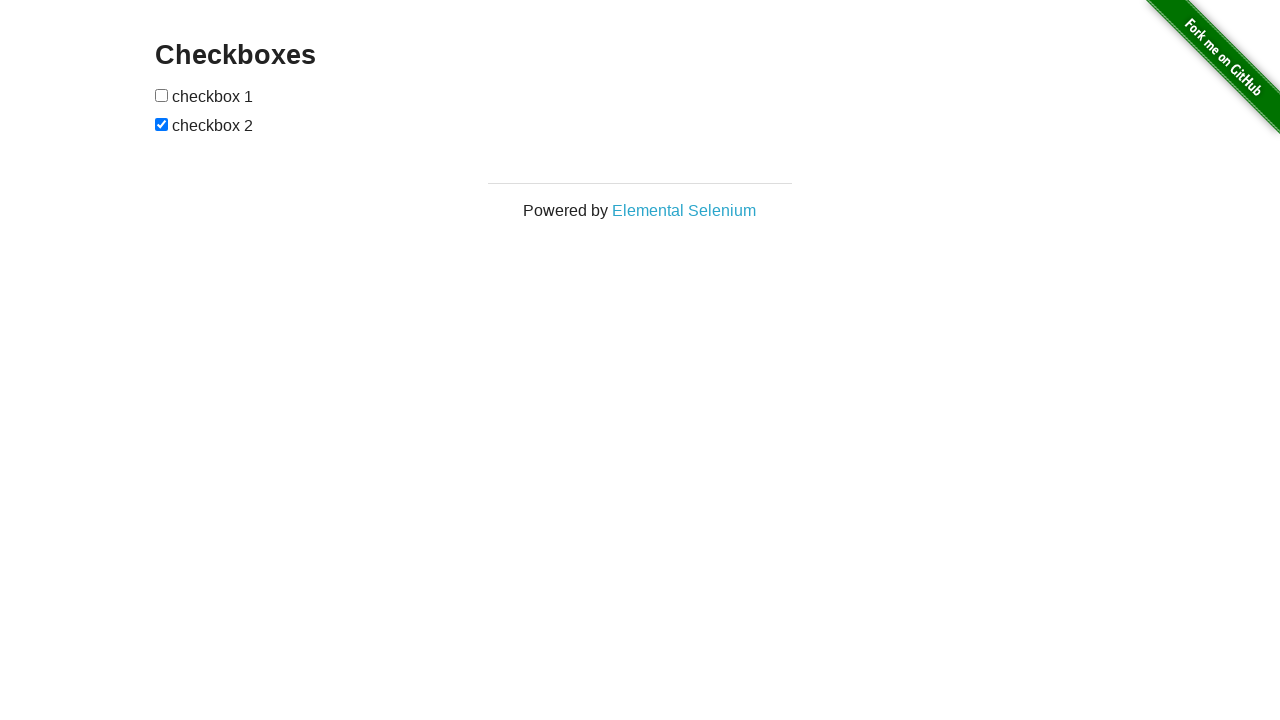

Verified that the last checkbox is checked
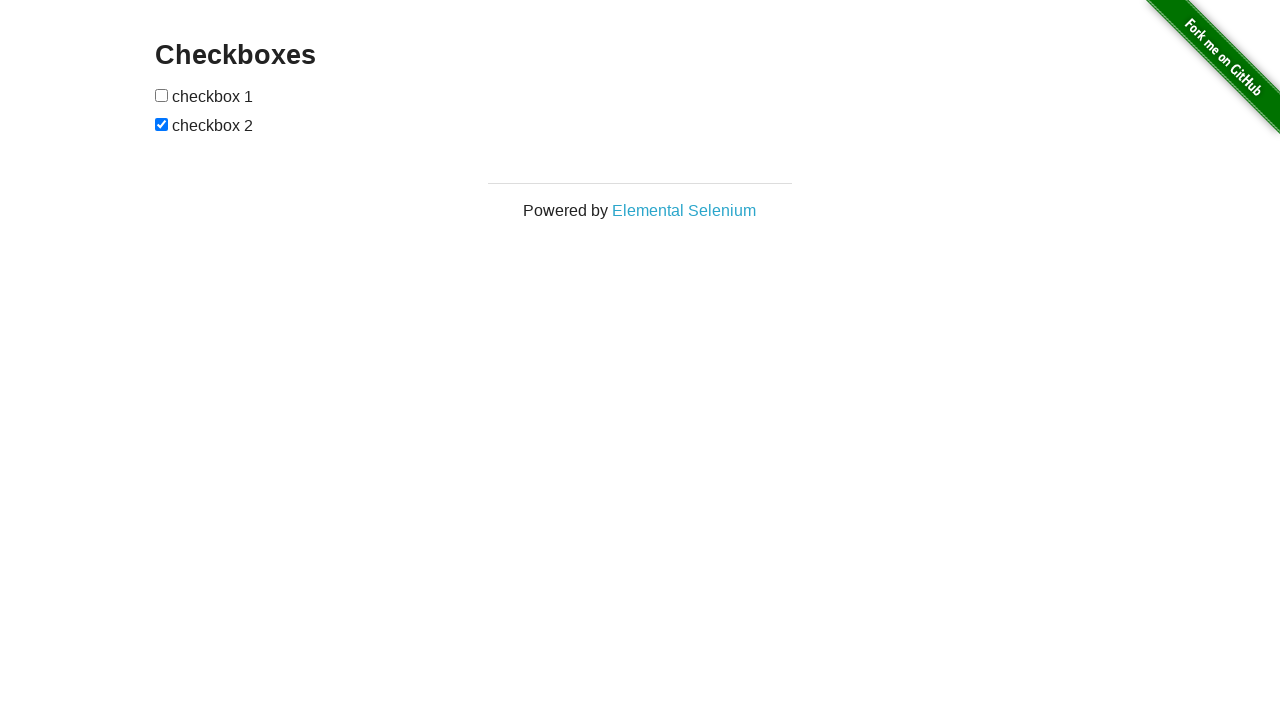

Selected the first checkbox (index 0)
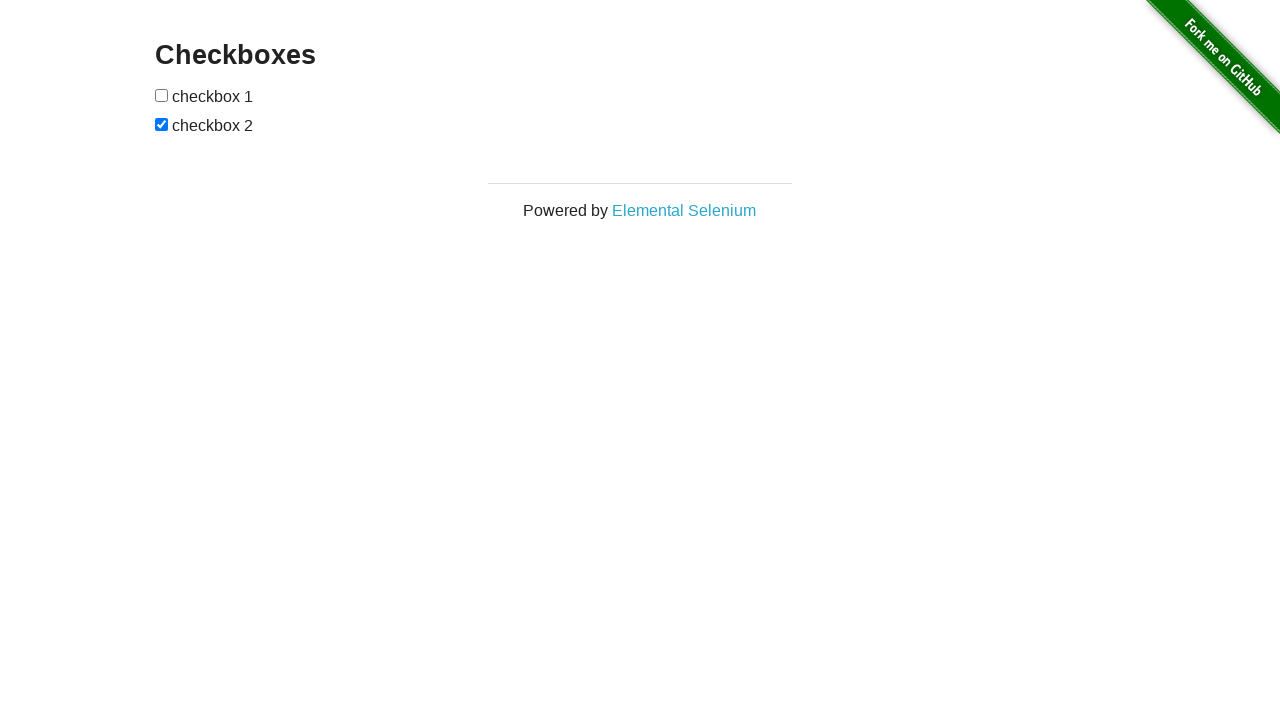

Verified that the first checkbox is not checked
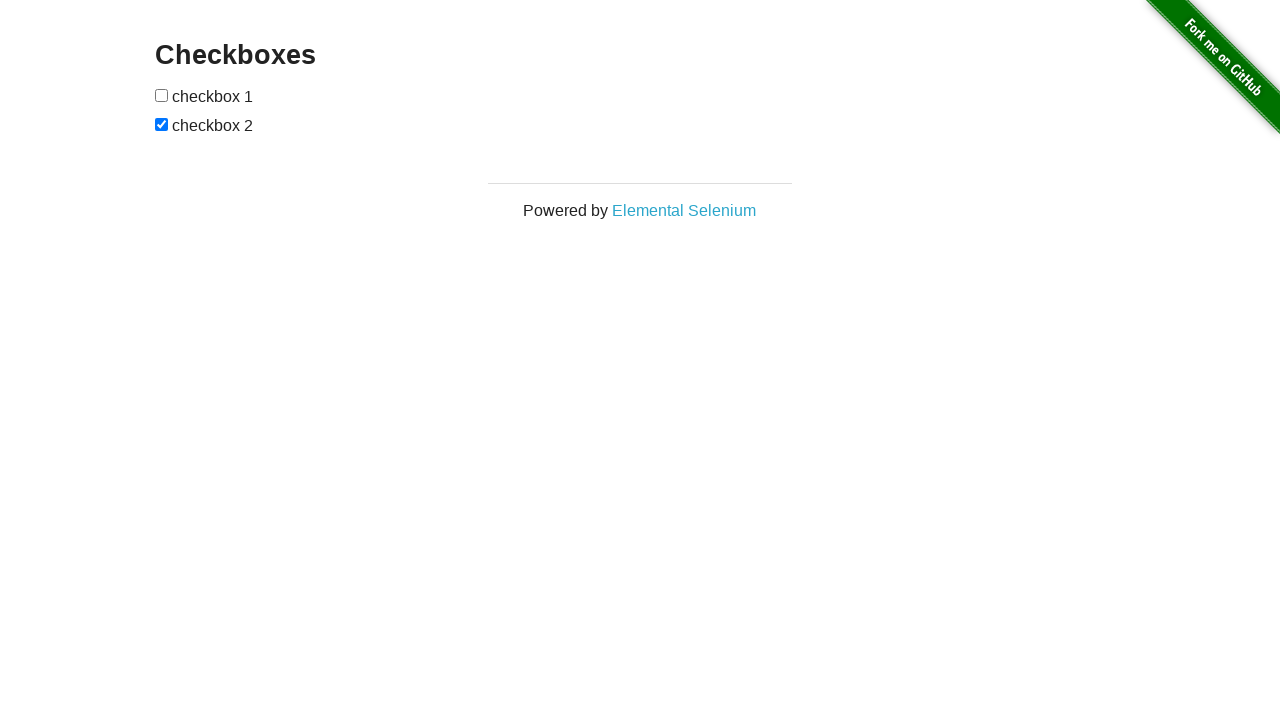

Clicked the first checkbox to check it at (162, 95) on input[type="checkbox"] >> nth=0
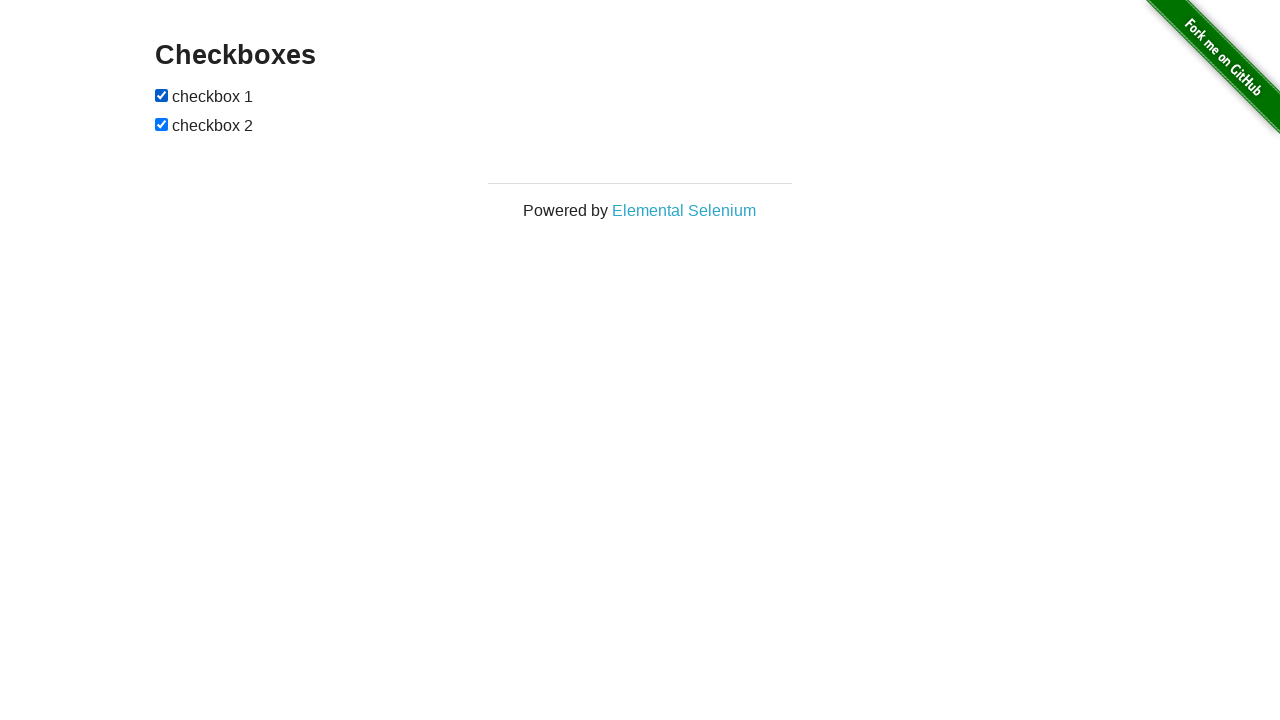

Verified that the first checkbox is now checked after clicking
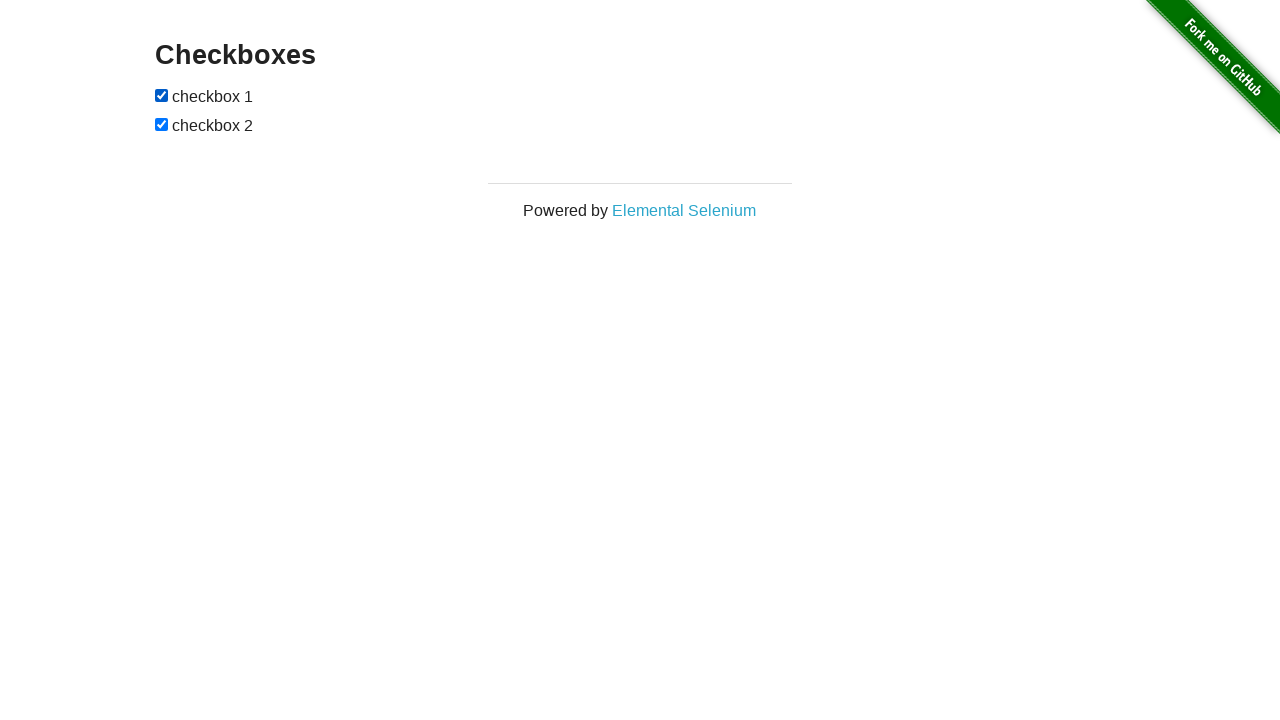

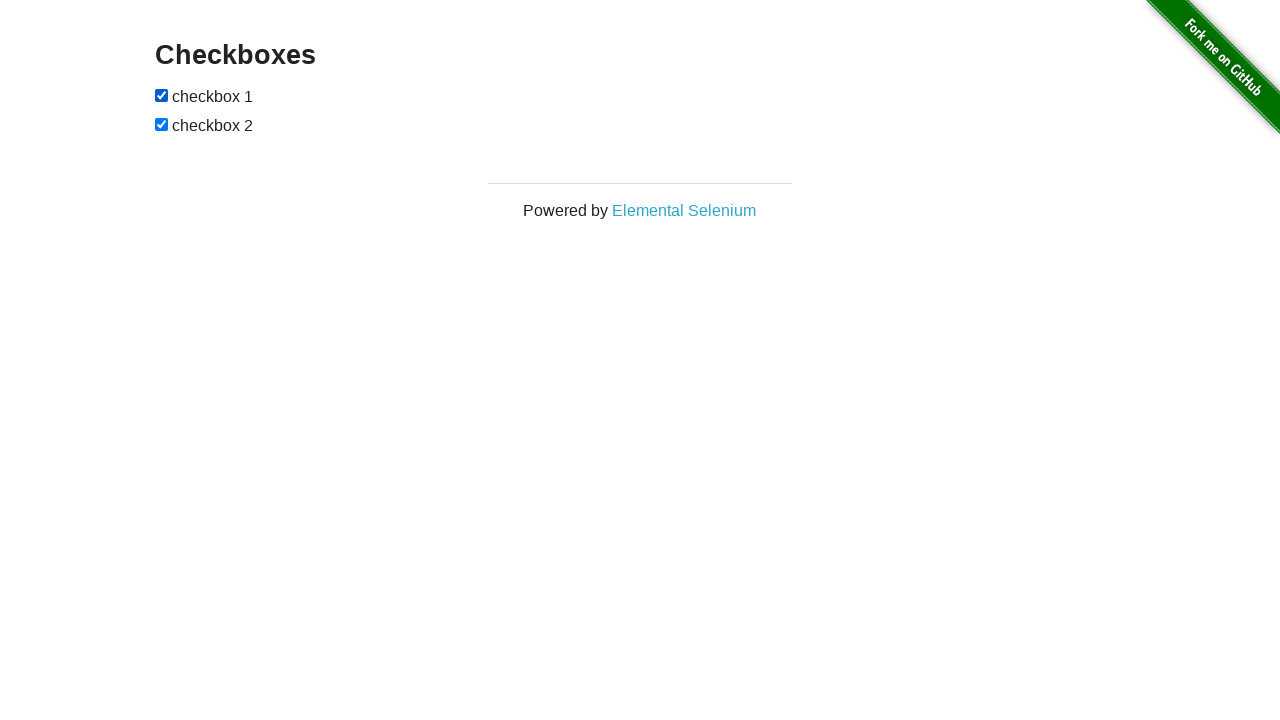